Tests API response mocking by intercepting the matches API endpoint and verifying that mocked team names are displayed on the page.

Starting URL: https://deportes-hoy.herokuapp.com/api/matches

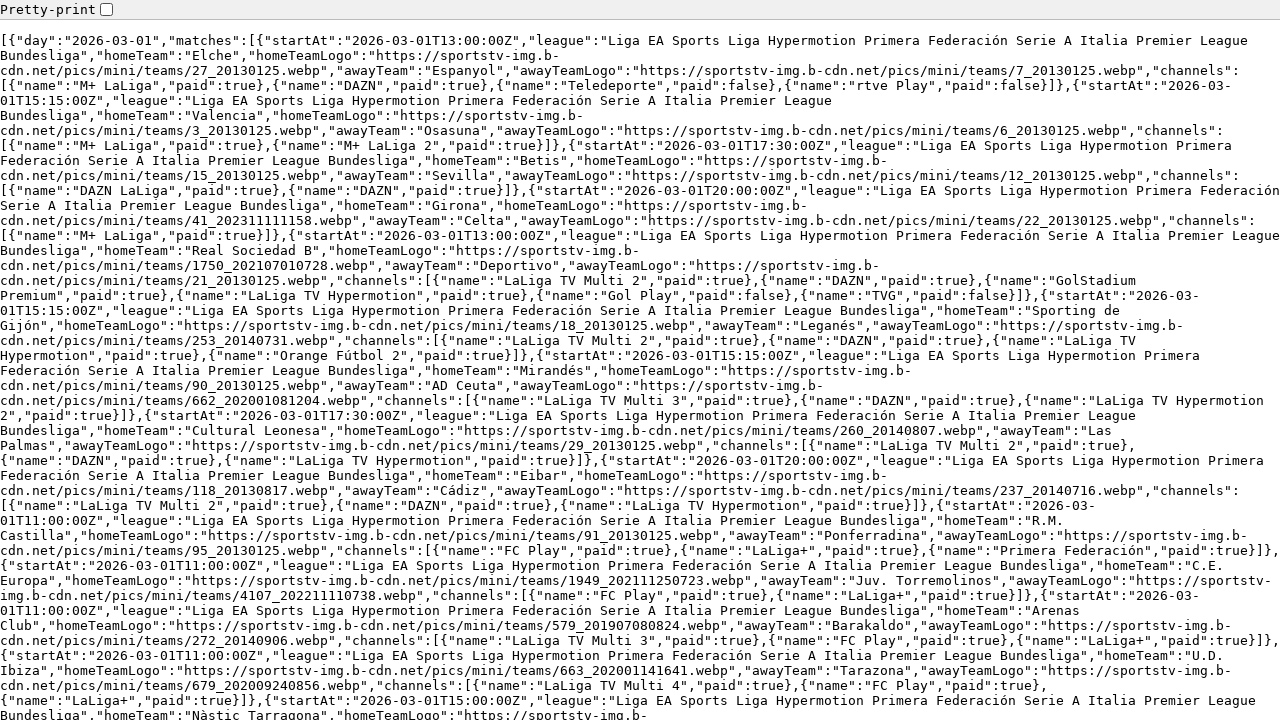

Set up route interception to mock the API matches endpoint
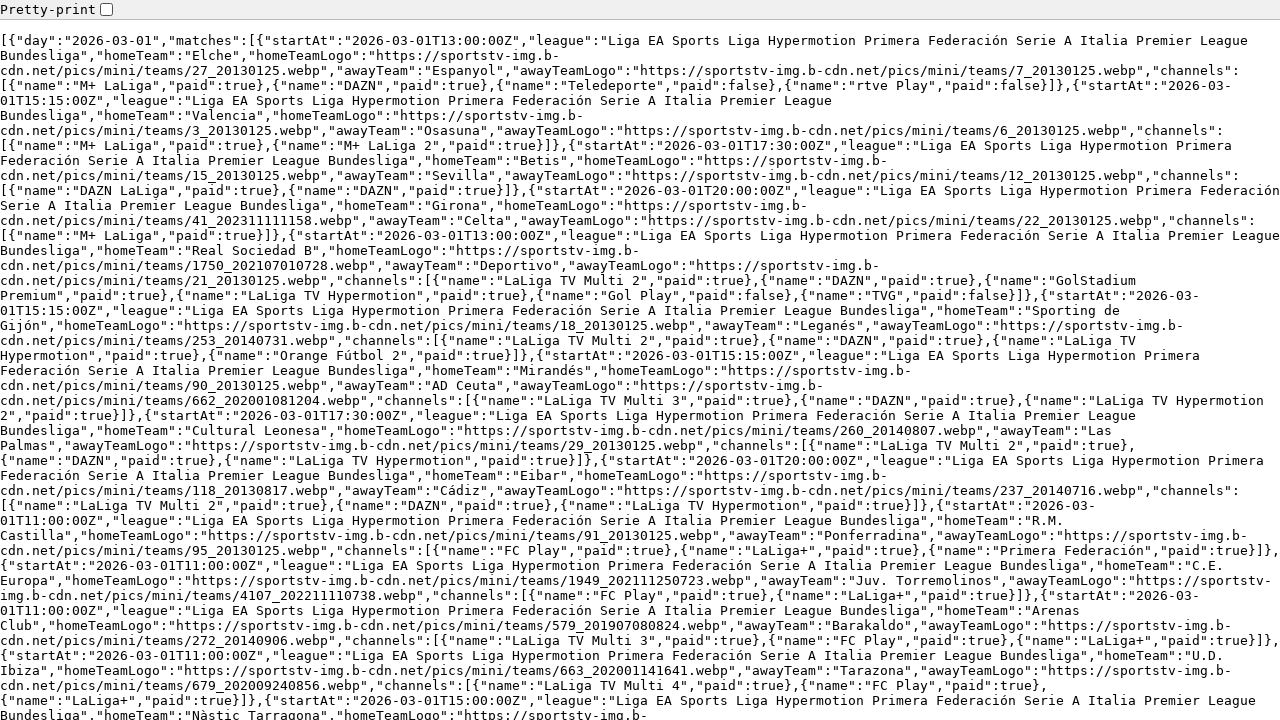

Navigated to API matches endpoint
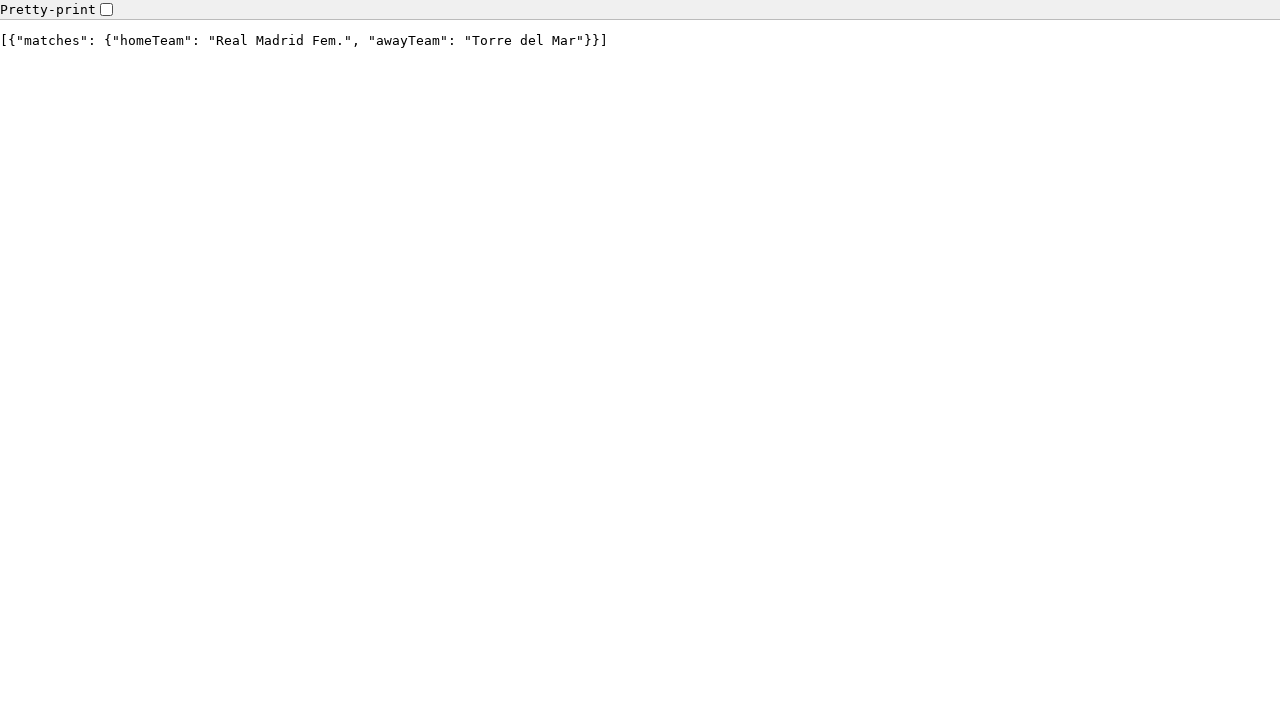

Verified that mocked team name 'Real Madrid Fem.' is displayed on the page
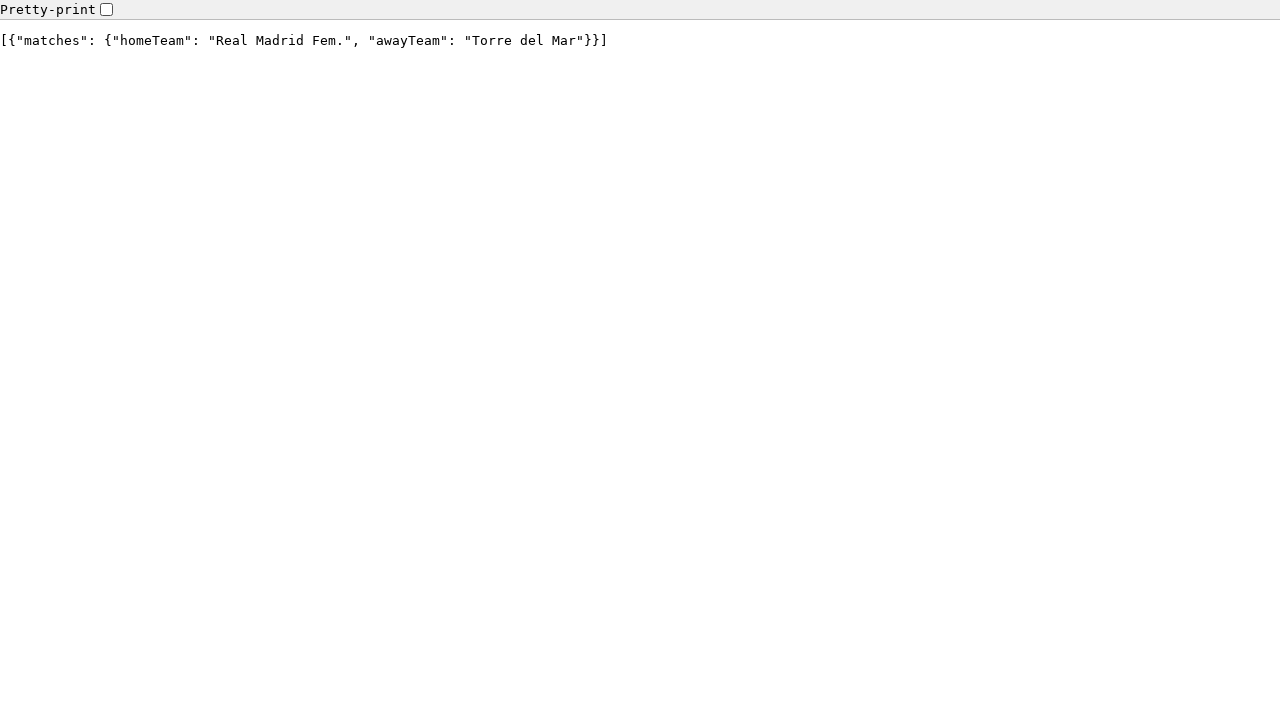

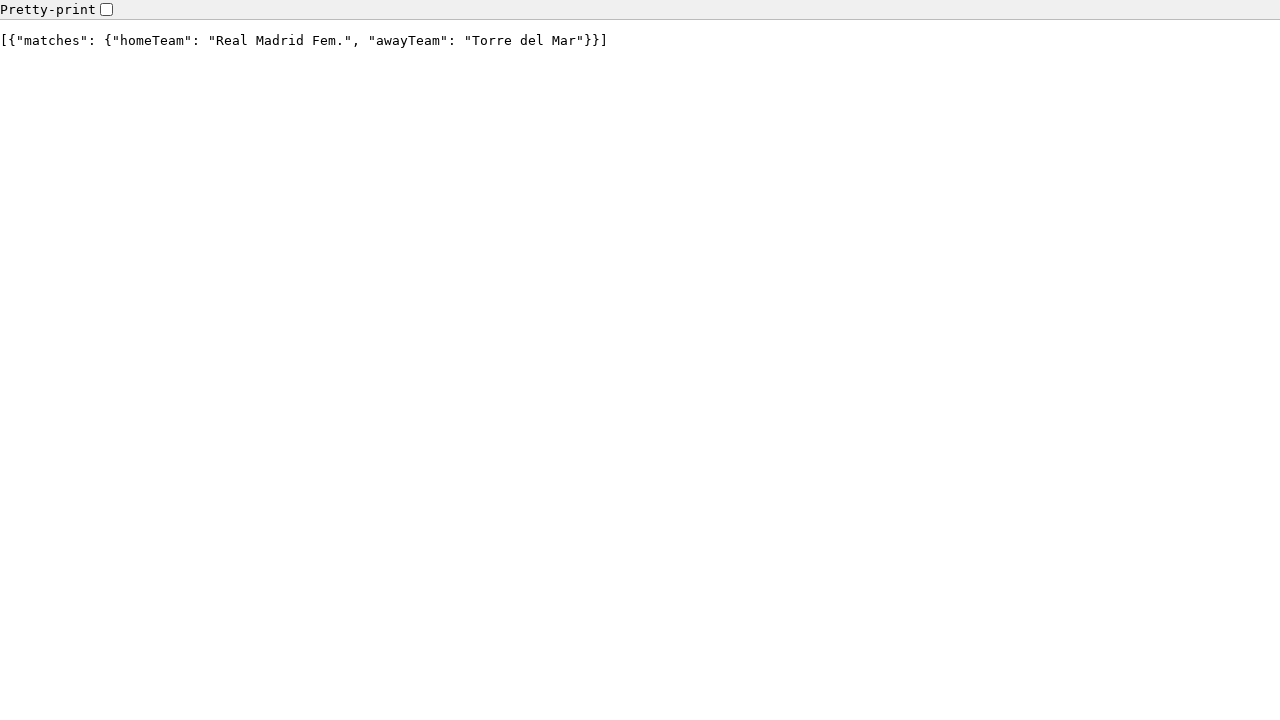